Tests the e-commerce shopping flow by selecting the Laptops category, clicking on a Sony Vaio i5 laptop, adding it to cart, handling the confirmation alert, navigating to the cart, and verifying the product appears in the cart.

Starting URL: https://www.demoblaze.com

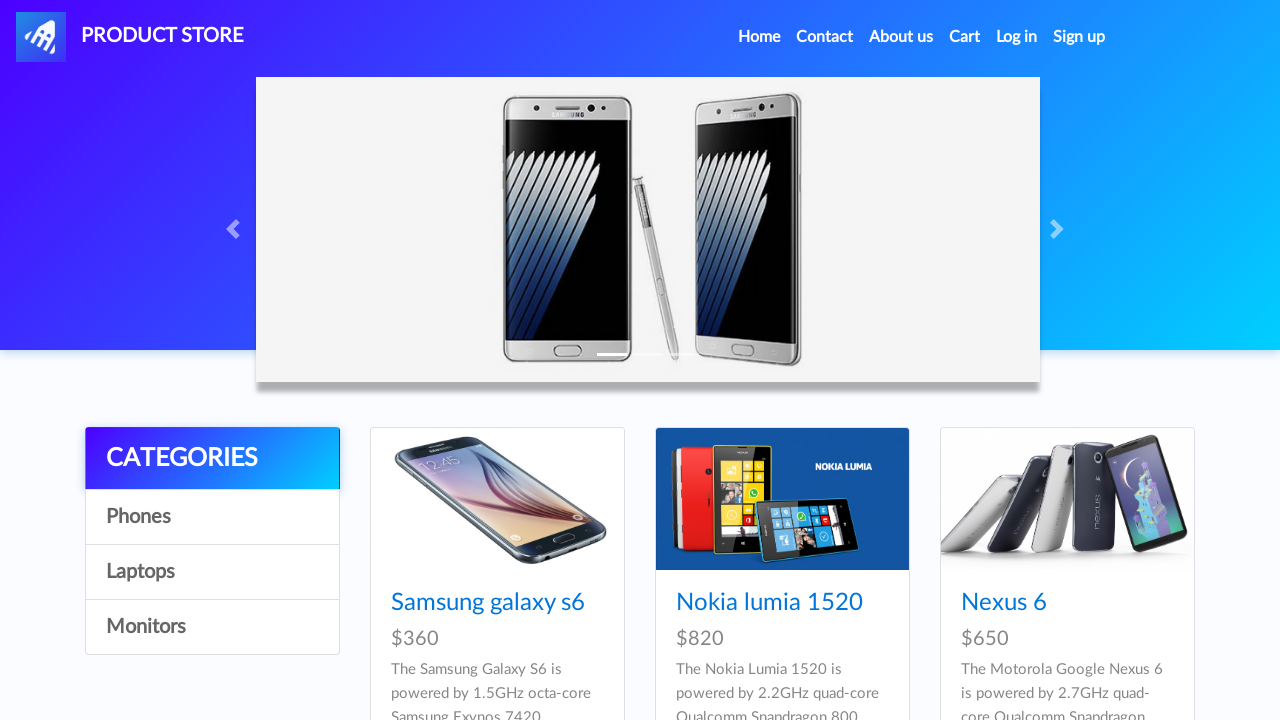

Waited for Laptops category selector to load
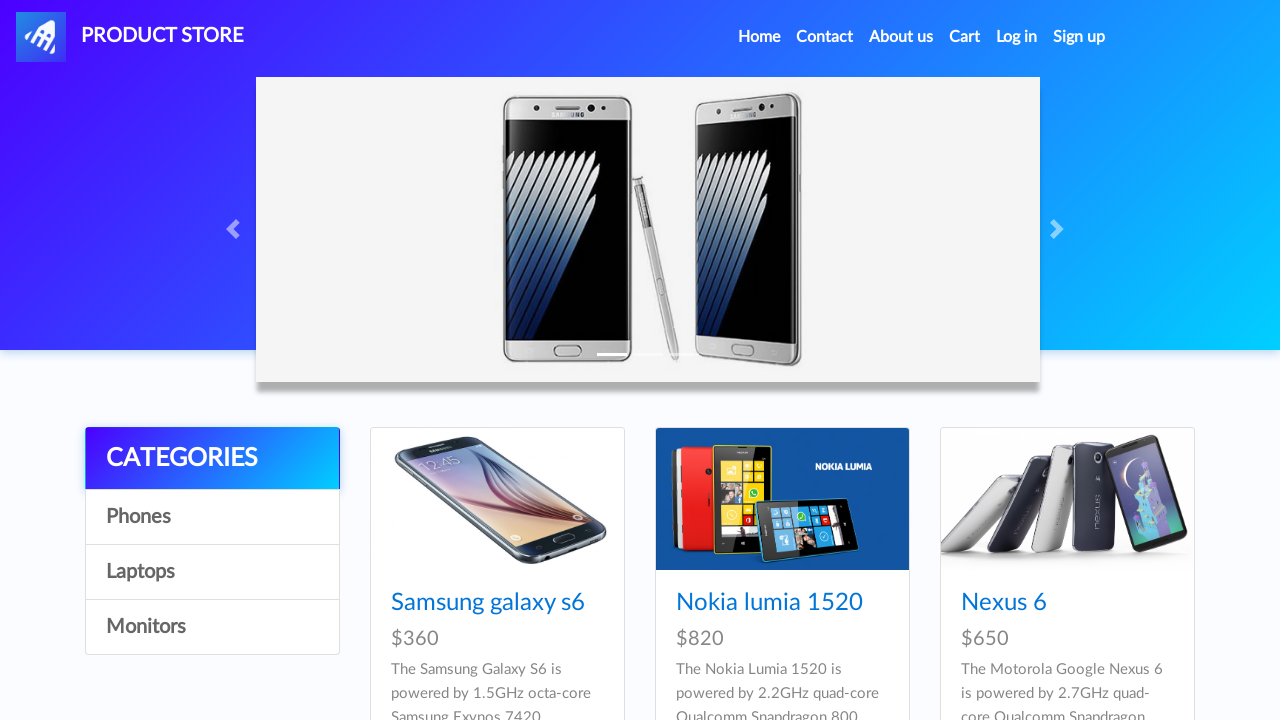

Clicked on Laptops category at (212, 572) on xpath=//a[.='Laptops']
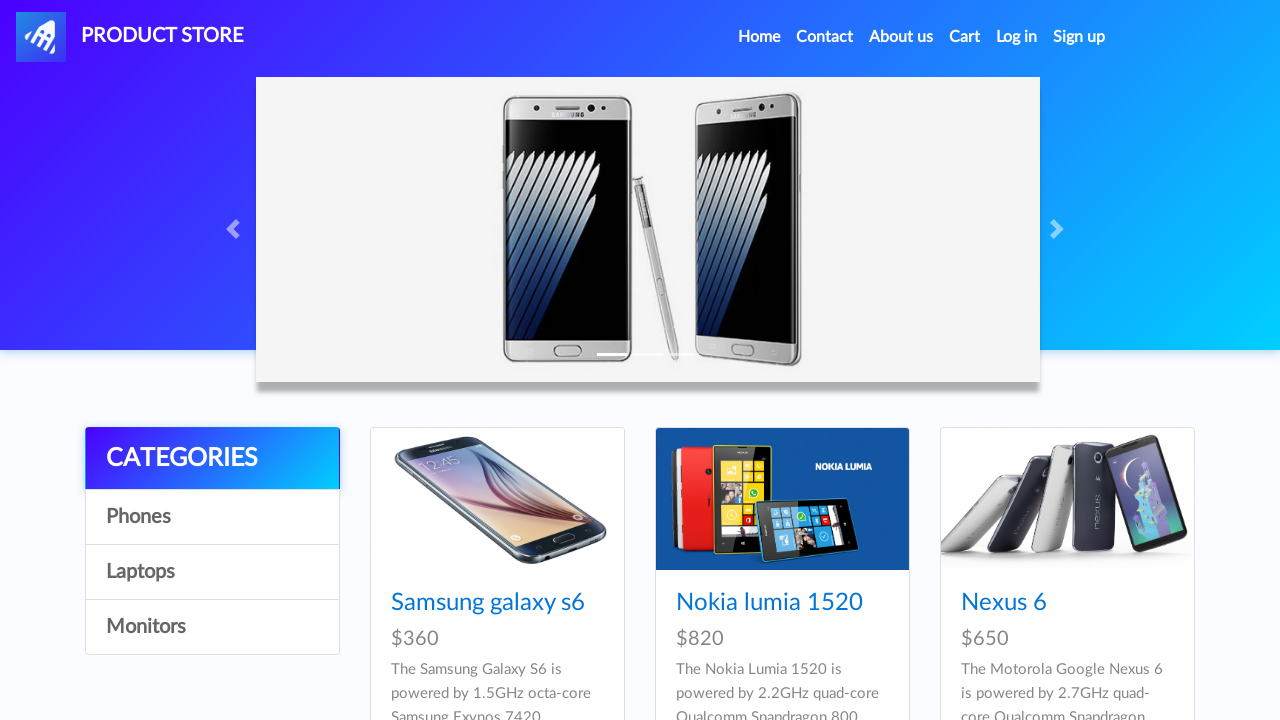

Waited for Sony vaio i5 laptop product to load
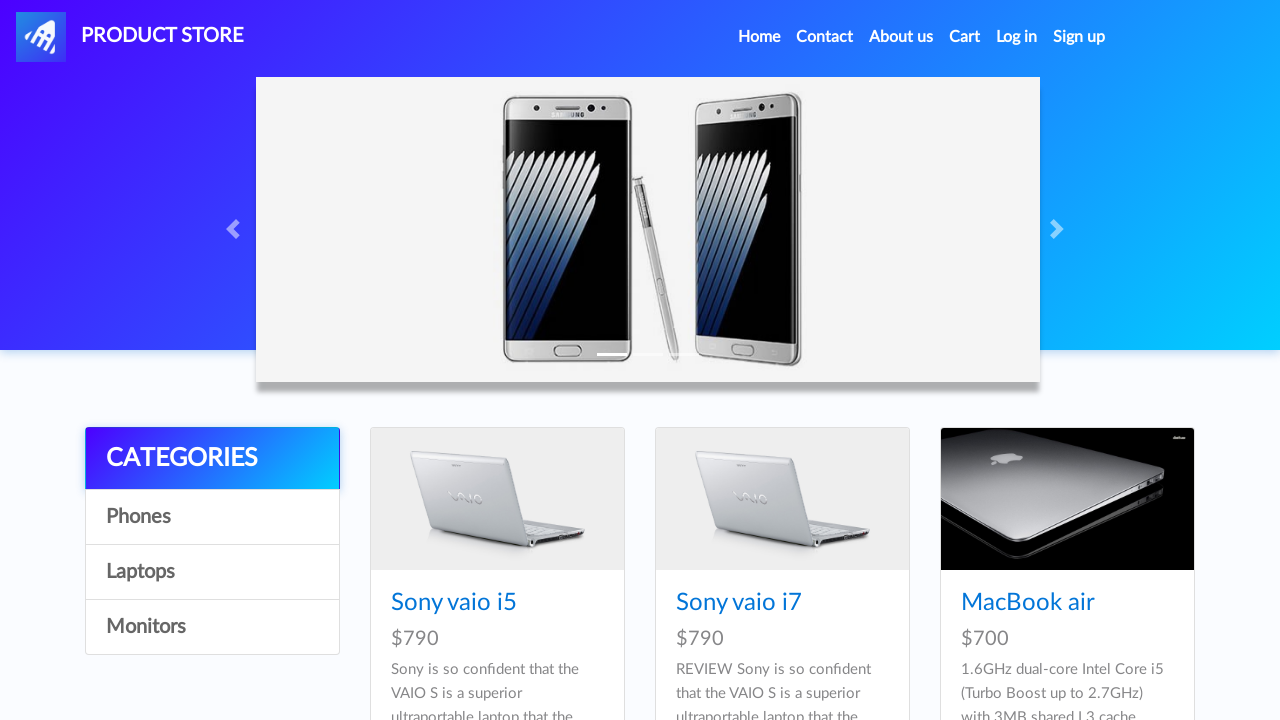

Clicked on Sony vaio i5 laptop at (454, 603) on xpath=//a[.='Sony vaio i5']
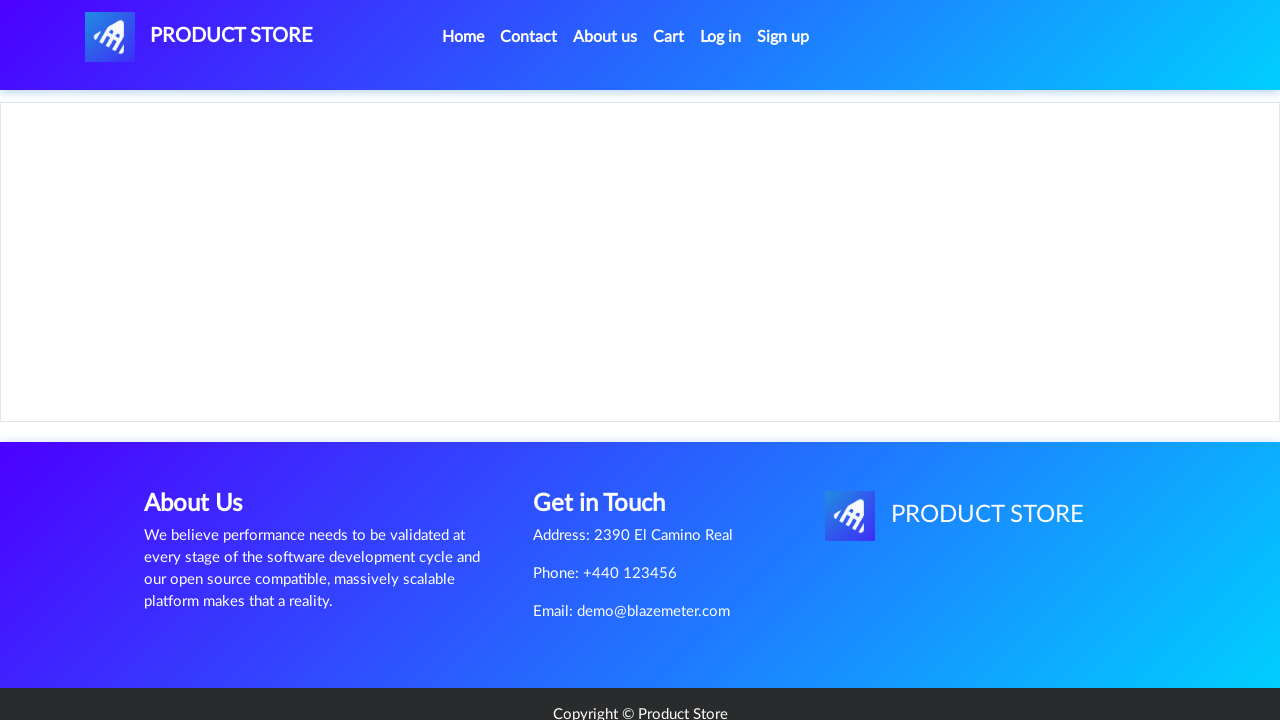

Waited for Add to cart button to load
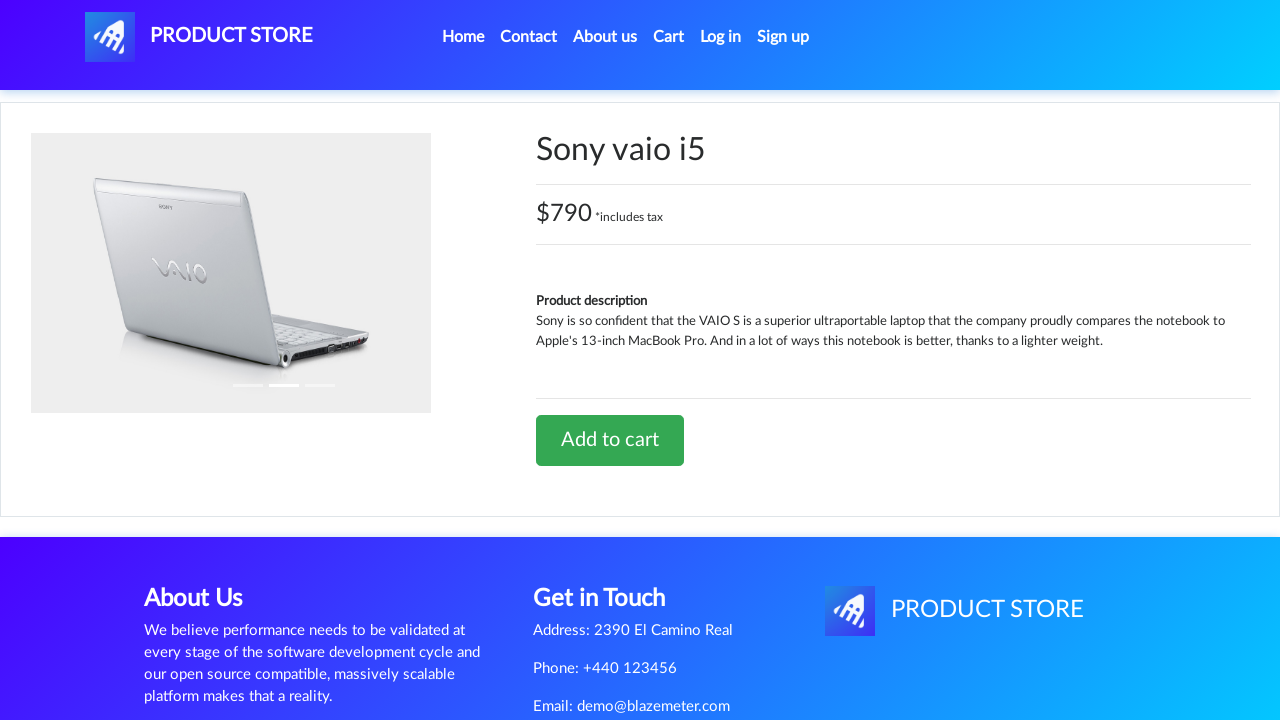

Clicked Add to cart button at (610, 440) on xpath=//a[.='Add to cart']
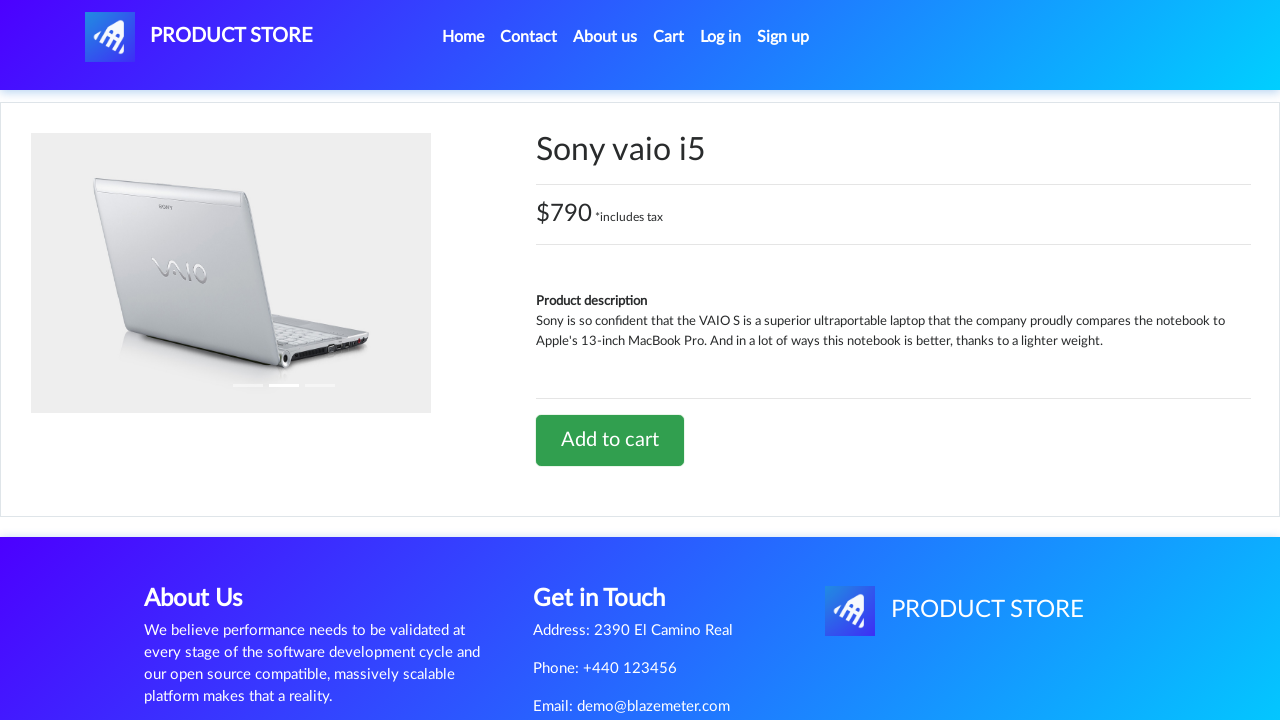

Set up dialog handler to accept confirmation alerts
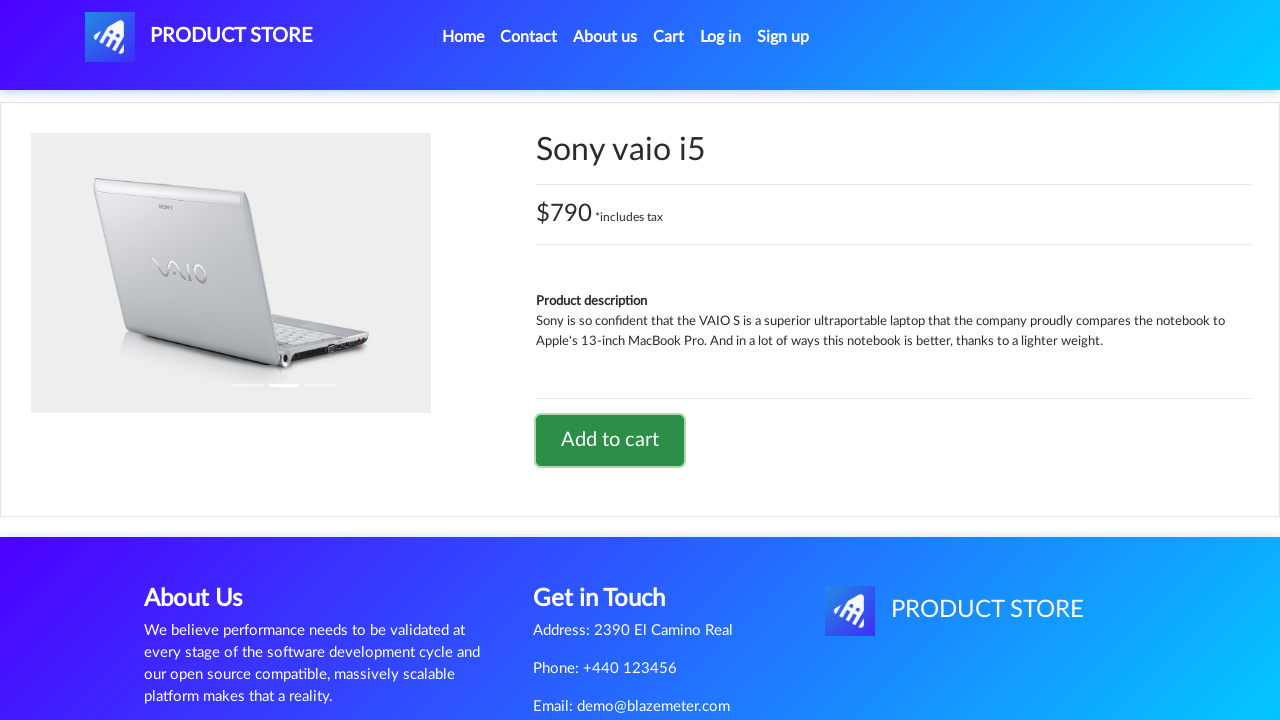

Waited for alert confirmation dialog to be handled
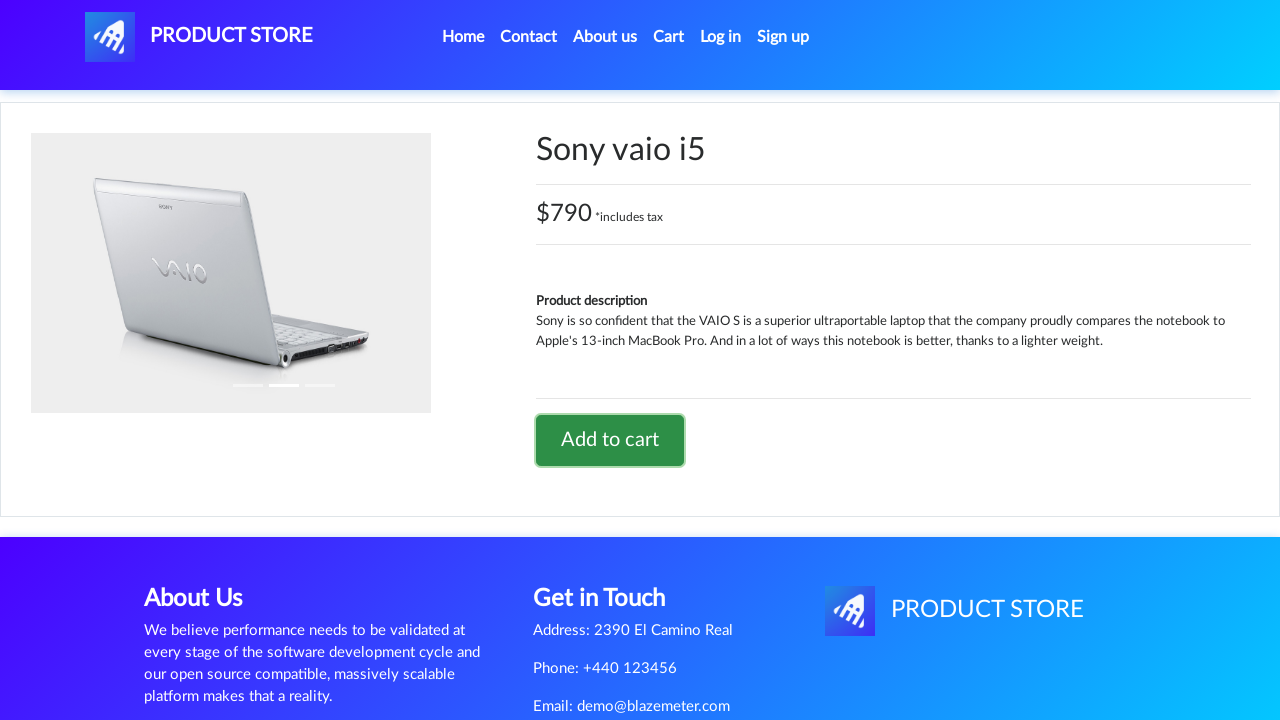

Clicked on cart button to navigate to cart at (669, 37) on #cartur
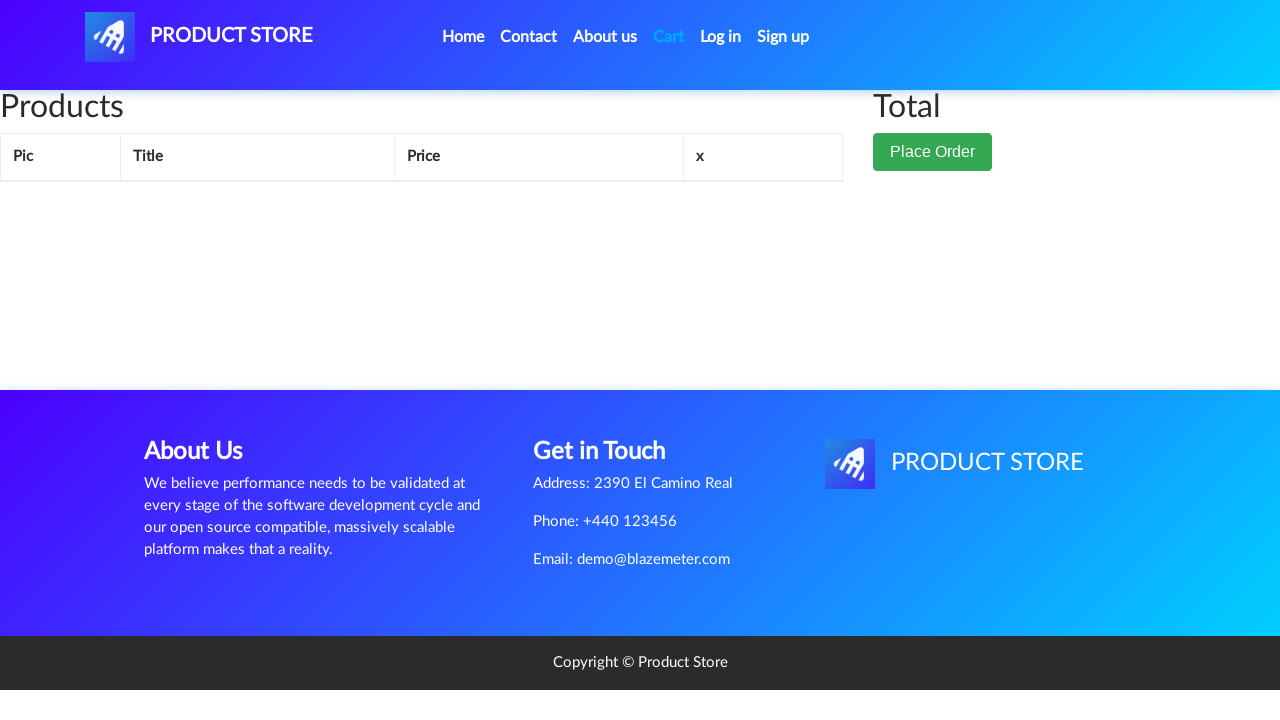

Verified Sony vaio i5 laptop appears in cart
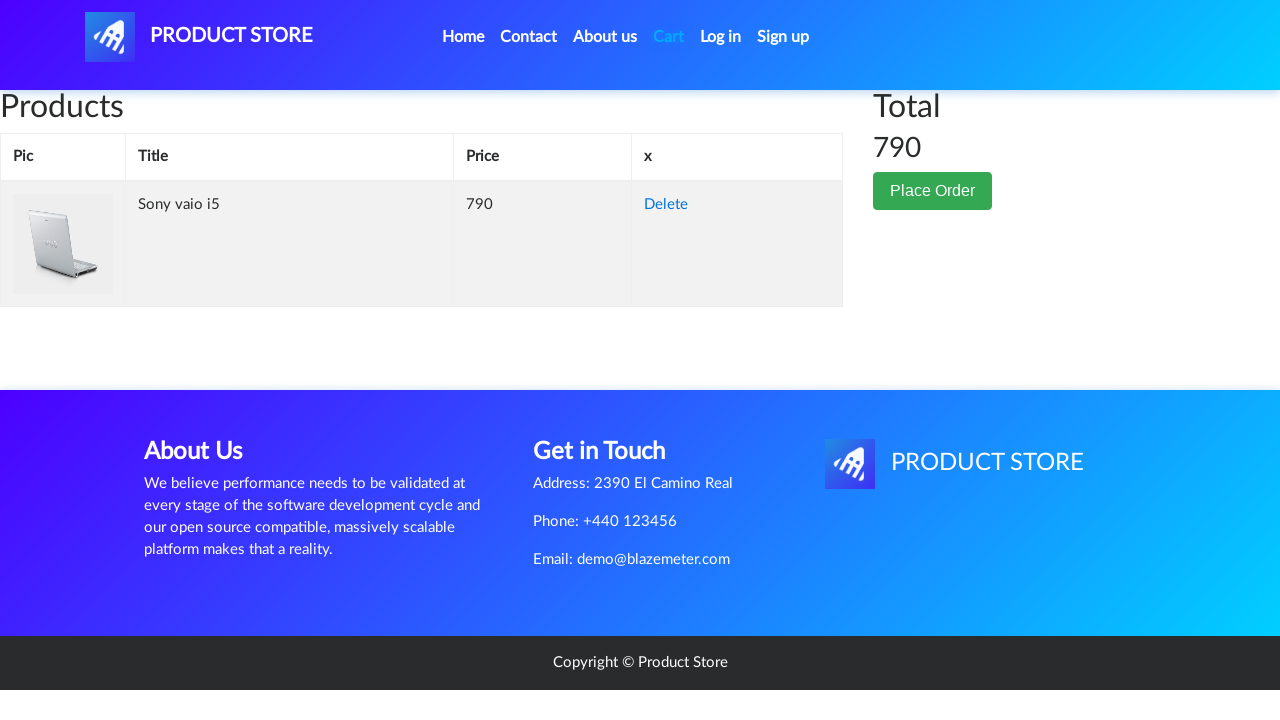

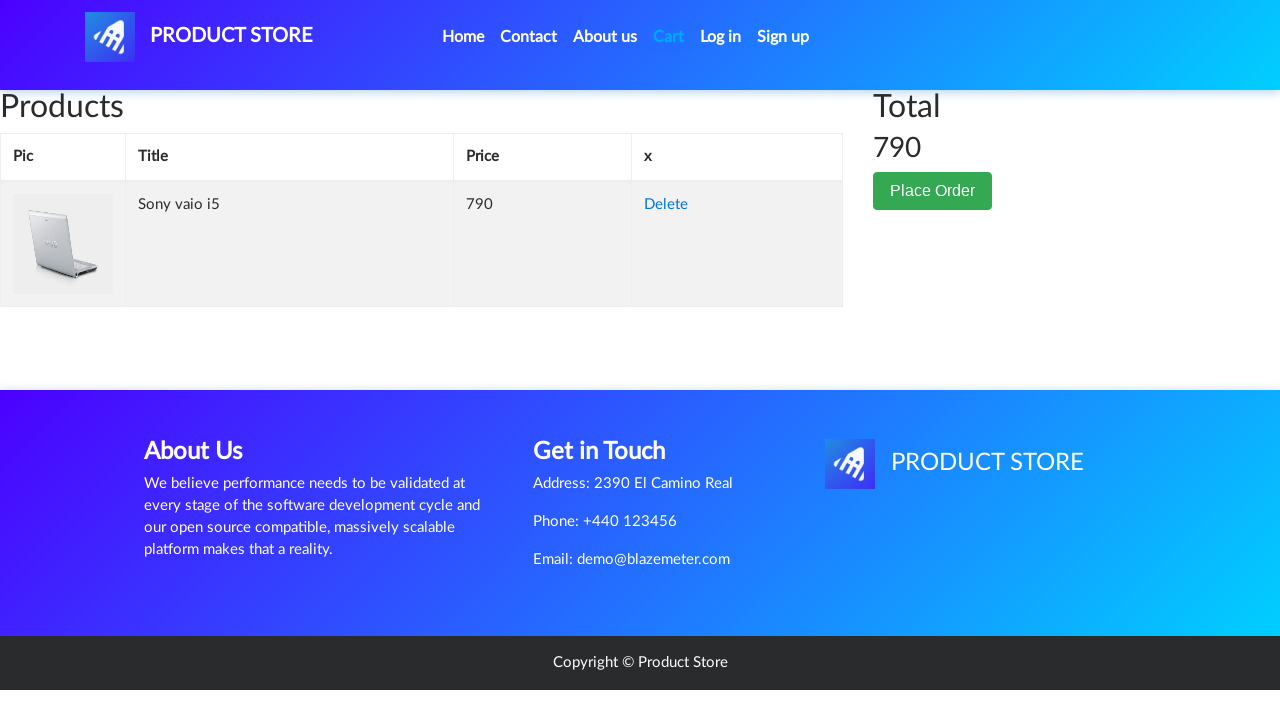